Clicks on the login button to open the login modal on DemoBlaze

Starting URL: https://www.demoblaze.com/

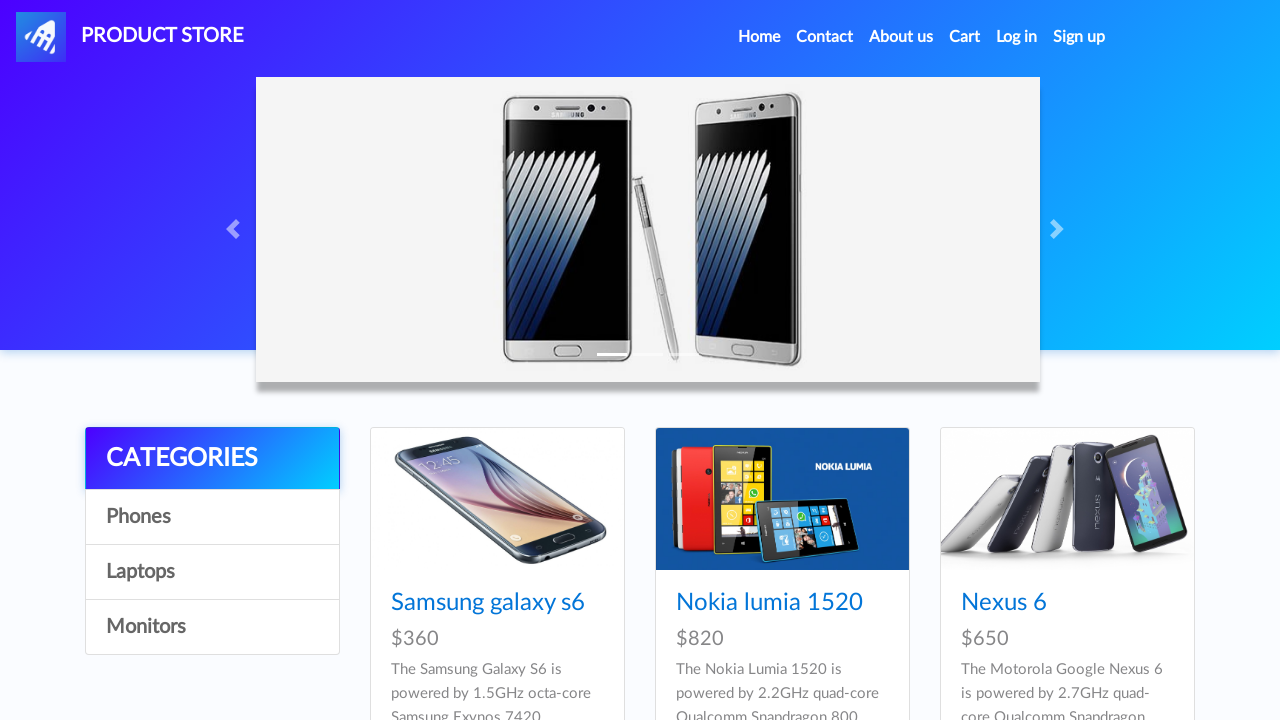

Clicked login button to open login modal on DemoBlaze at (1017, 37) on #login2
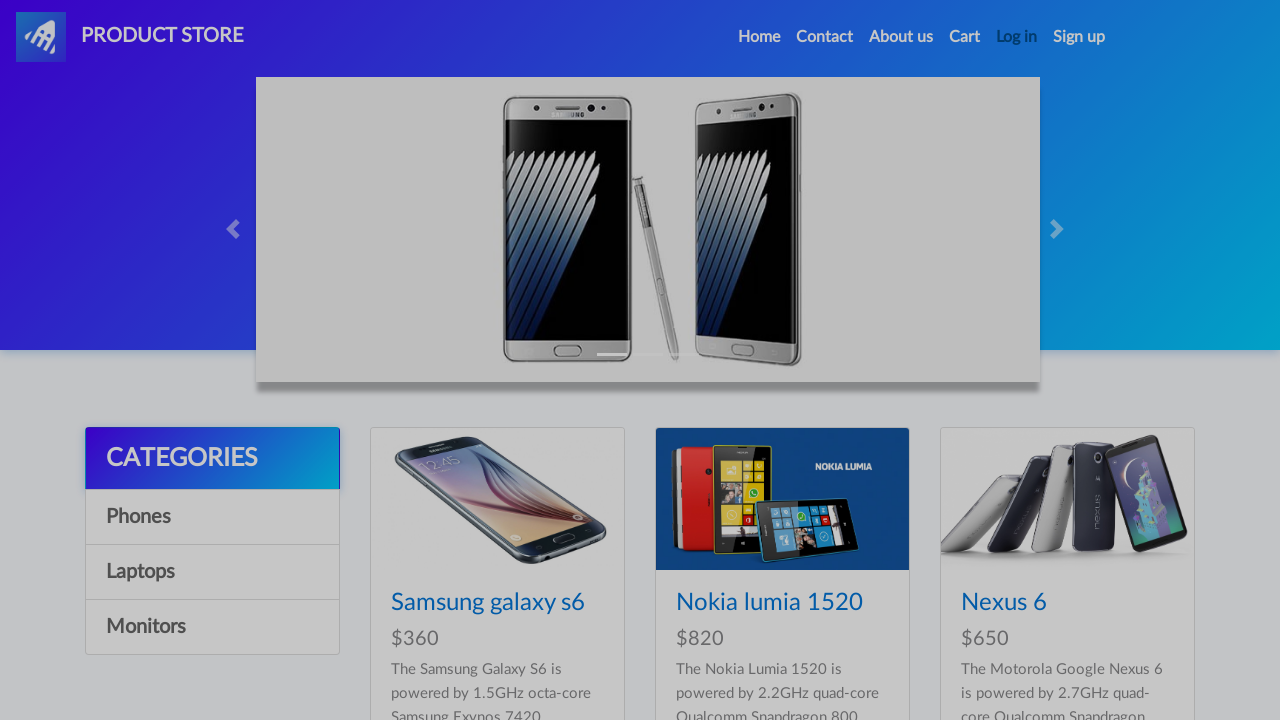

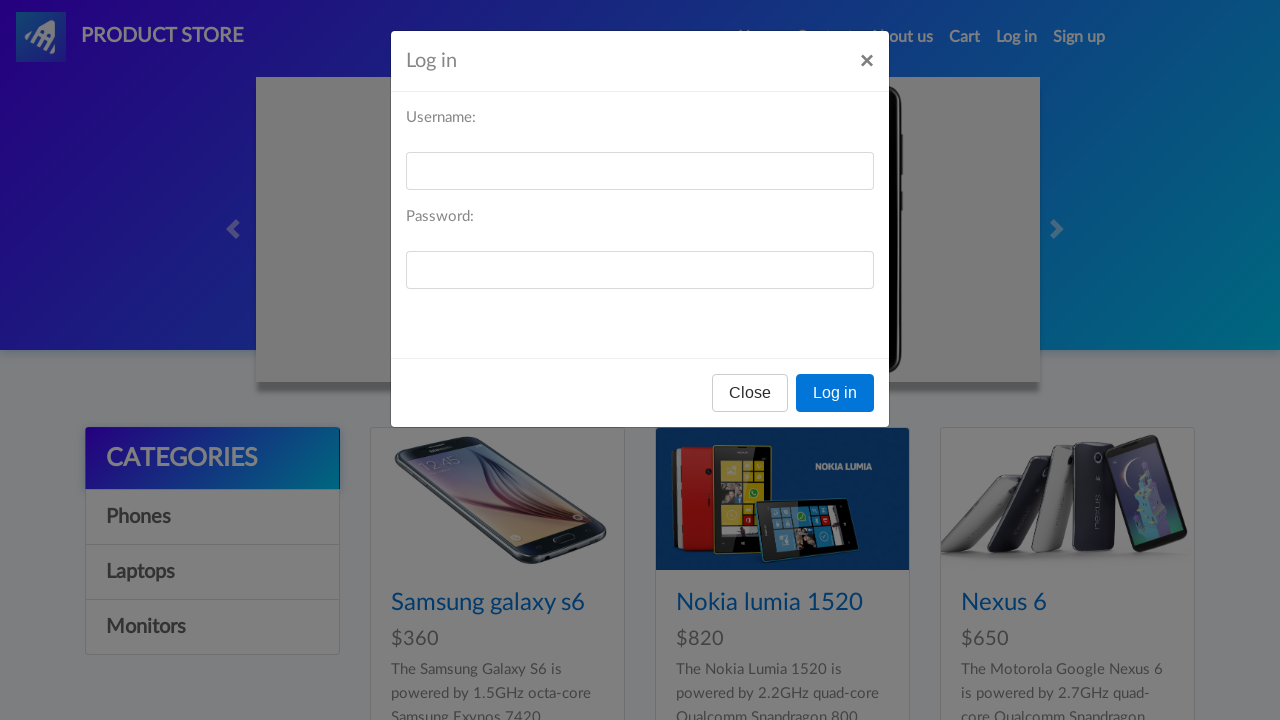